Verifies that social media icons are present in the footer of the login page and checks specifically for a YouTube link

Starting URL: https://opensource-demo.orangehrmlive.com/web/index.php/auth/login

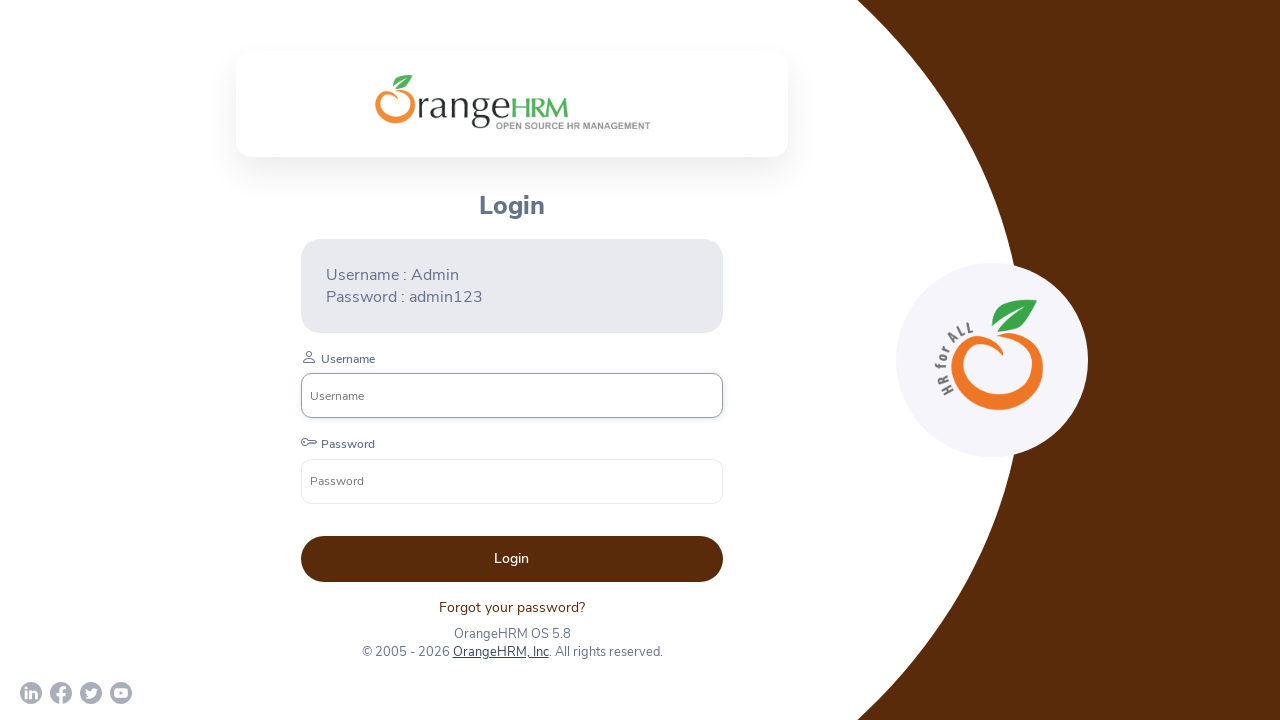

Footer social media icons section loaded
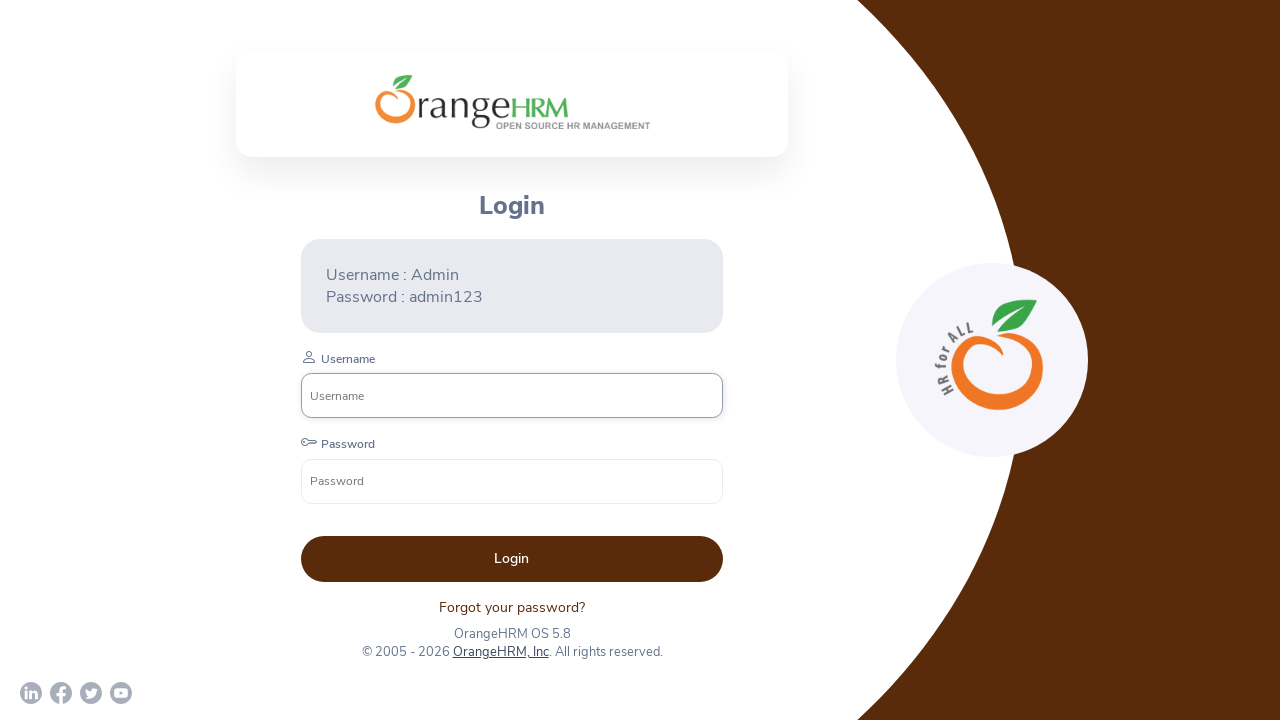

Located footer social media section
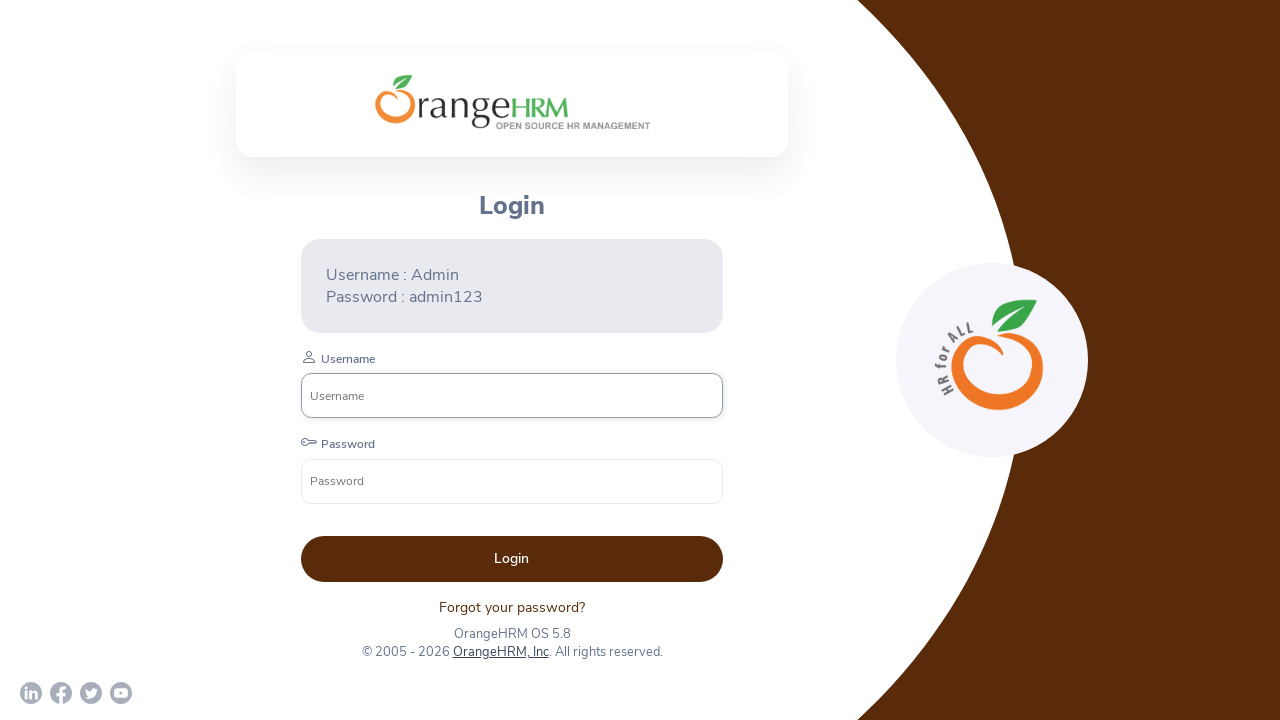

Located all social media links in footer
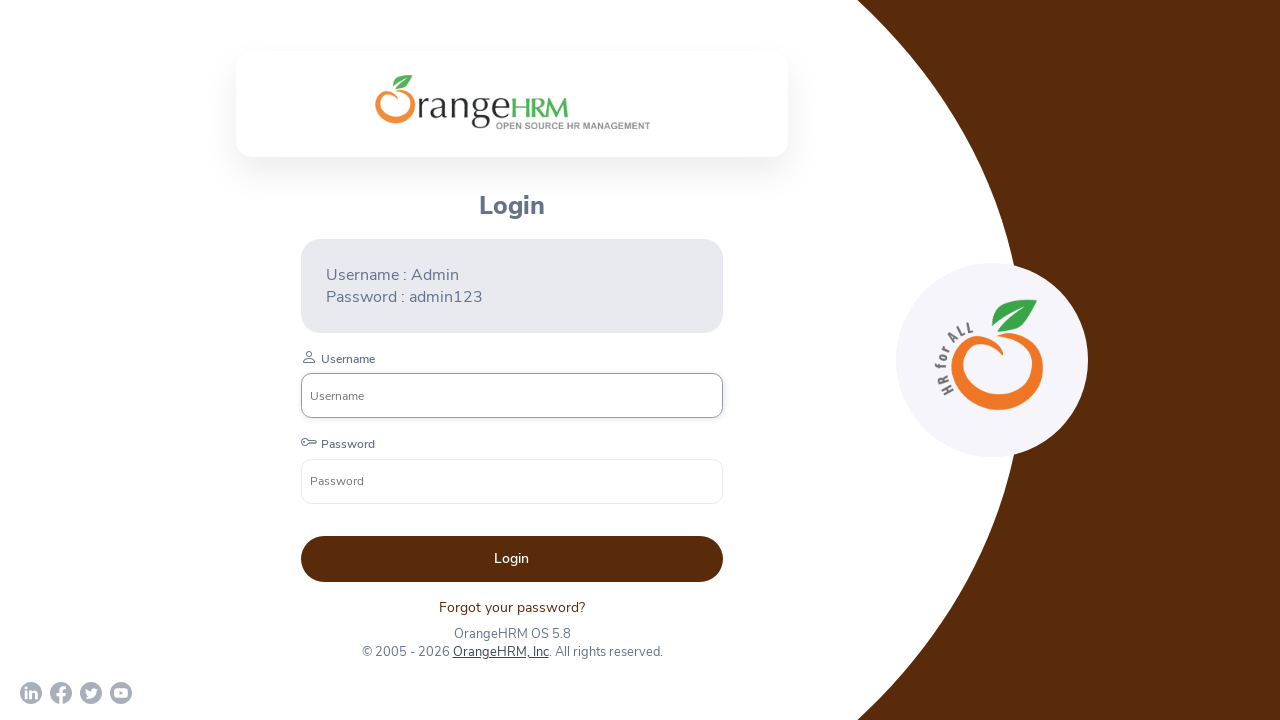

Found 4 social media links in footer
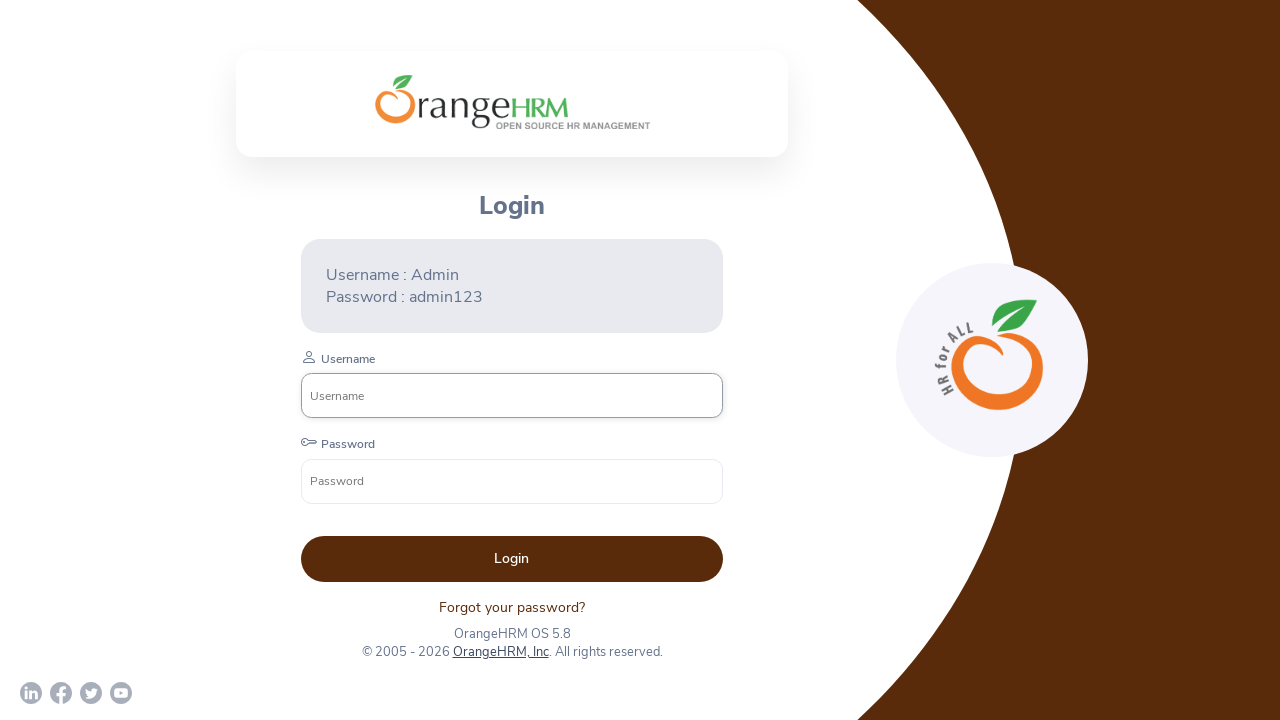

Extracted href from social link 1: https://www.linkedin.com/company/orangehrm/mycompany/
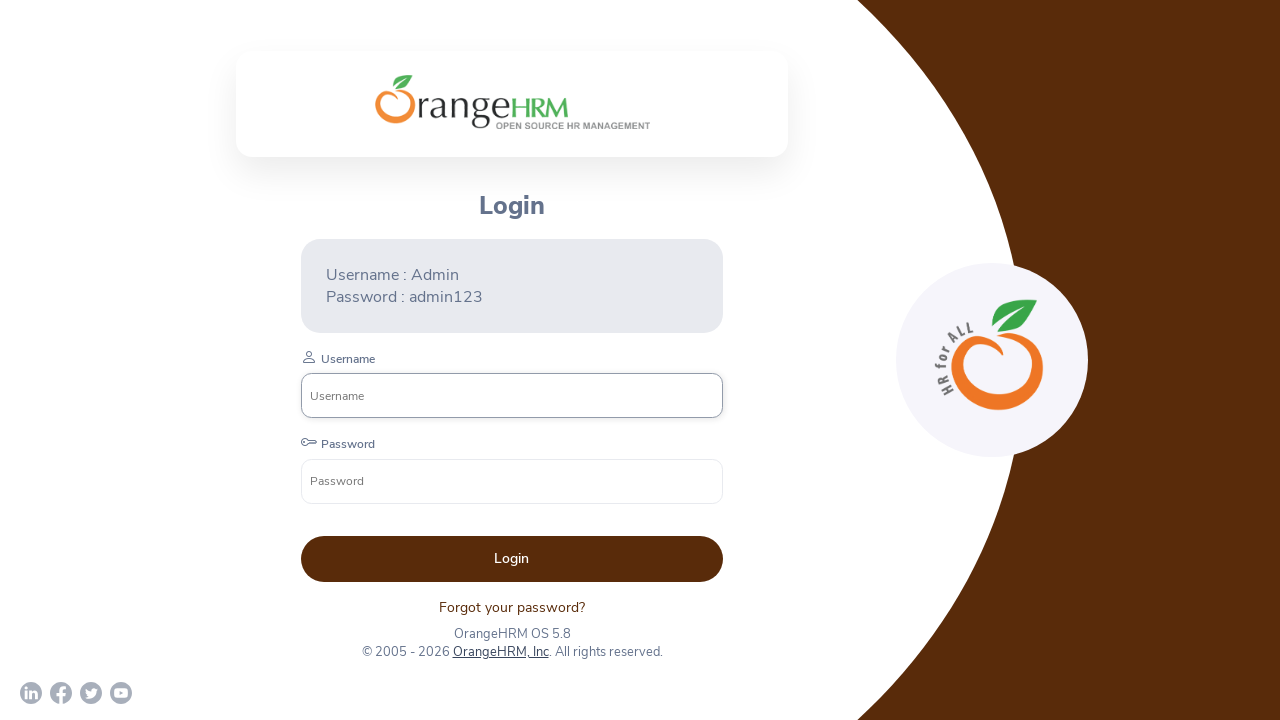

Extracted href from social link 2: https://www.facebook.com/OrangeHRM/
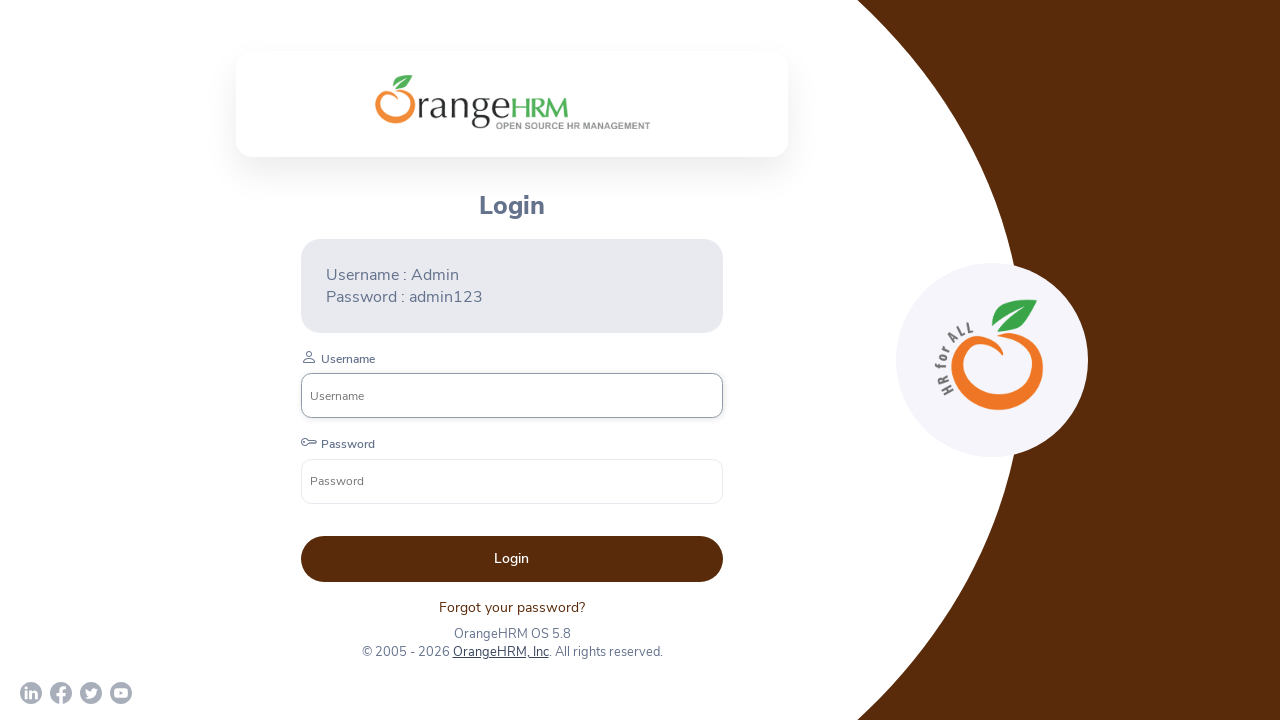

Extracted href from social link 3: https://twitter.com/orangehrm?lang=en
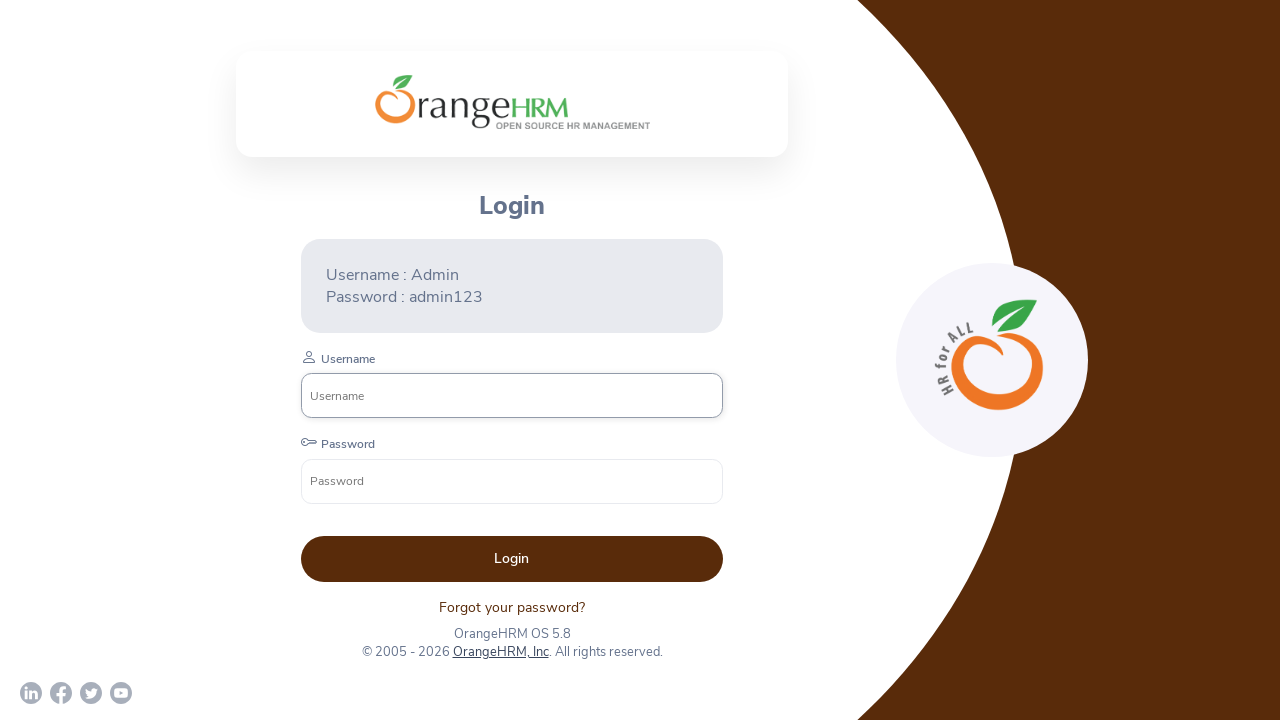

Extracted href from social link 4: https://www.youtube.com/c/OrangeHRMInc
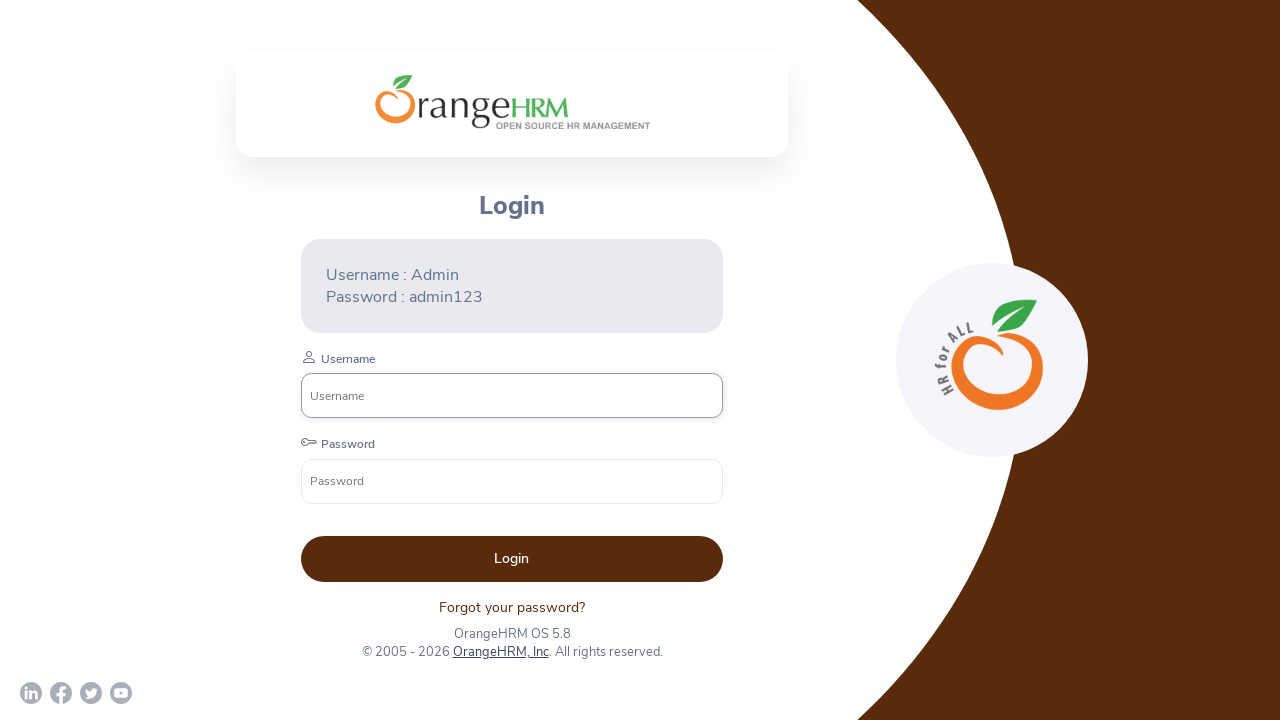

Verified YouTube link present: https://www.youtube.com/c/OrangeHRMInc
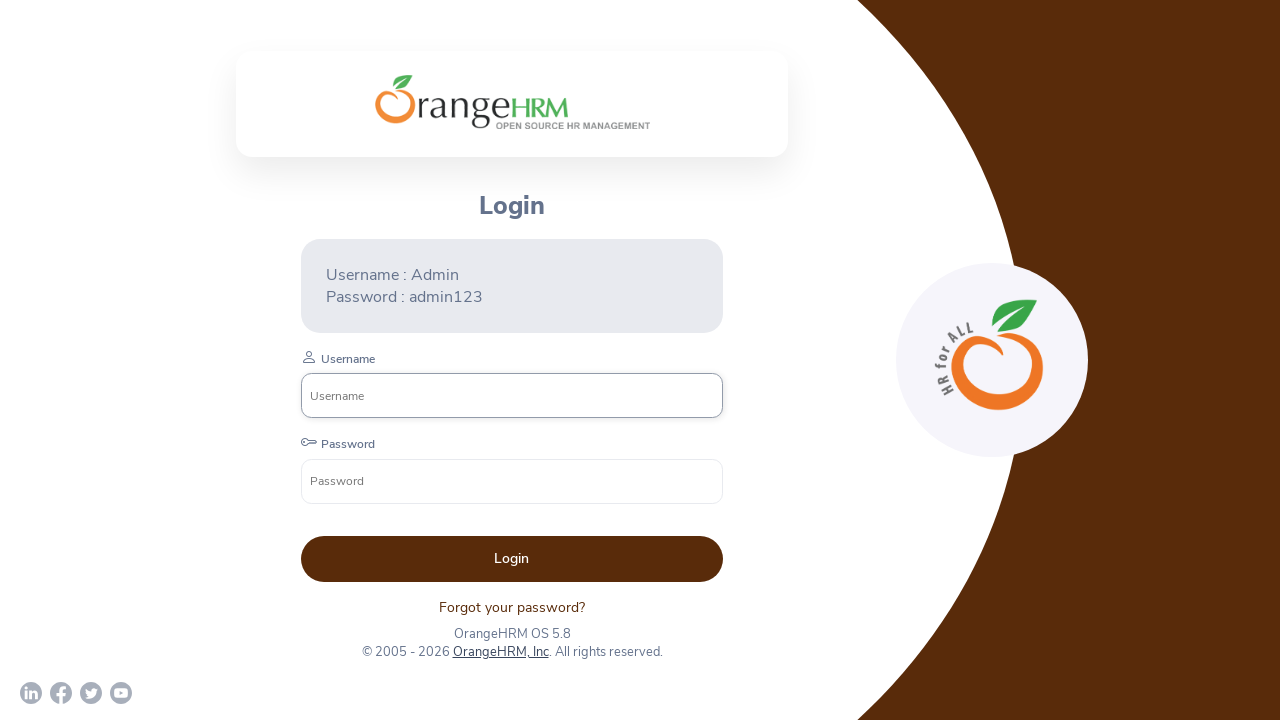

YouTube link verification successful
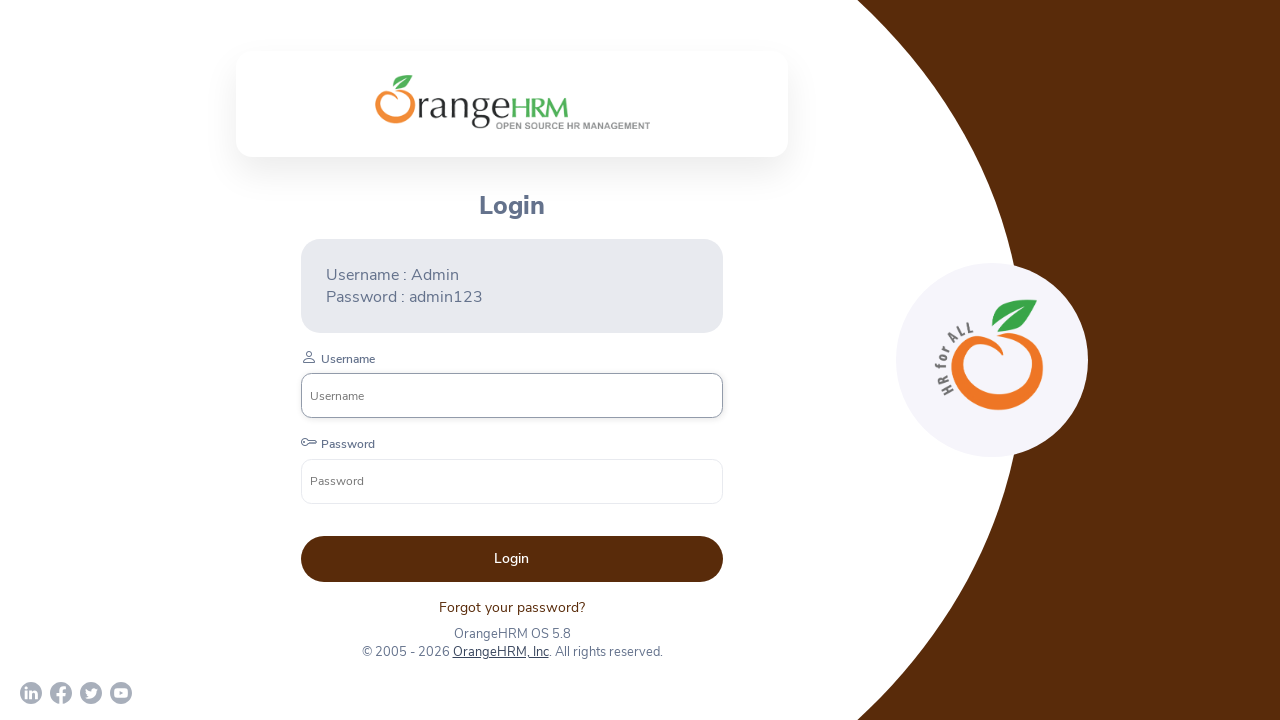

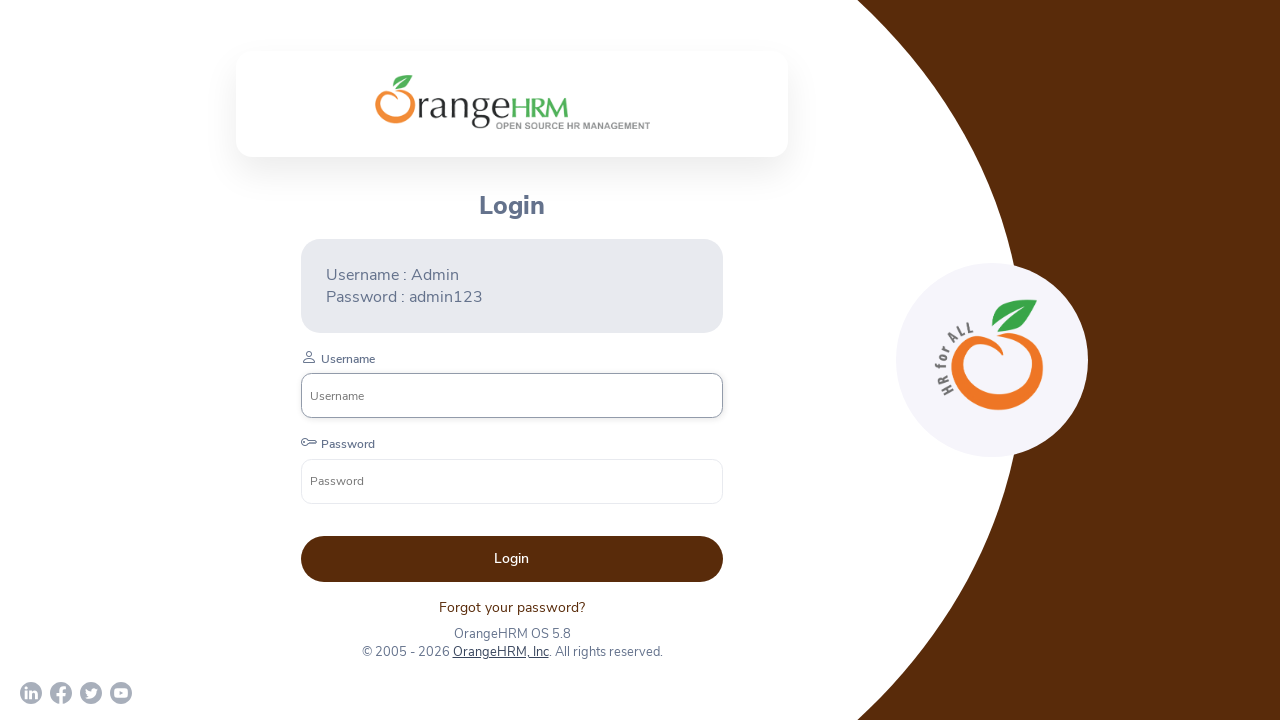